Tests the Playwright documentation homepage by verifying the page title contains "Playwright", checking the "Get Started" link has the correct href attribute, clicking it, and verifying the Installation heading is visible on the resulting page.

Starting URL: https://playwright.dev

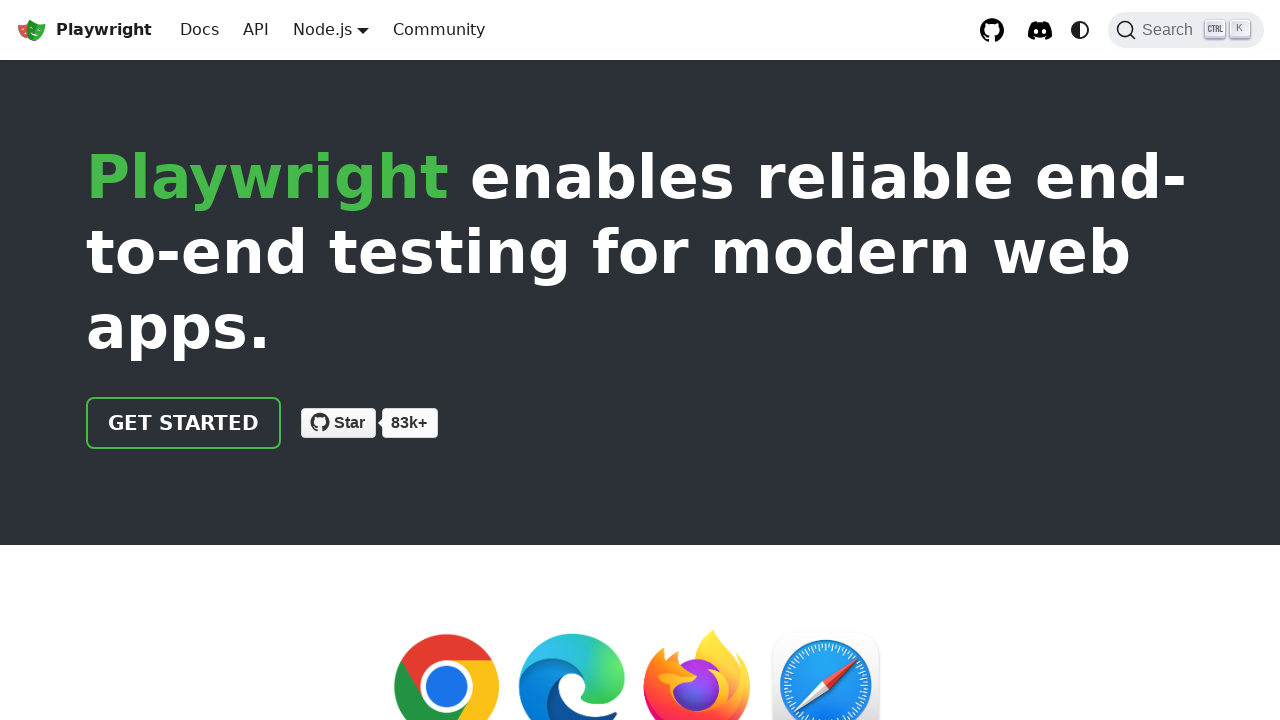

Verified page title contains 'Playwright'
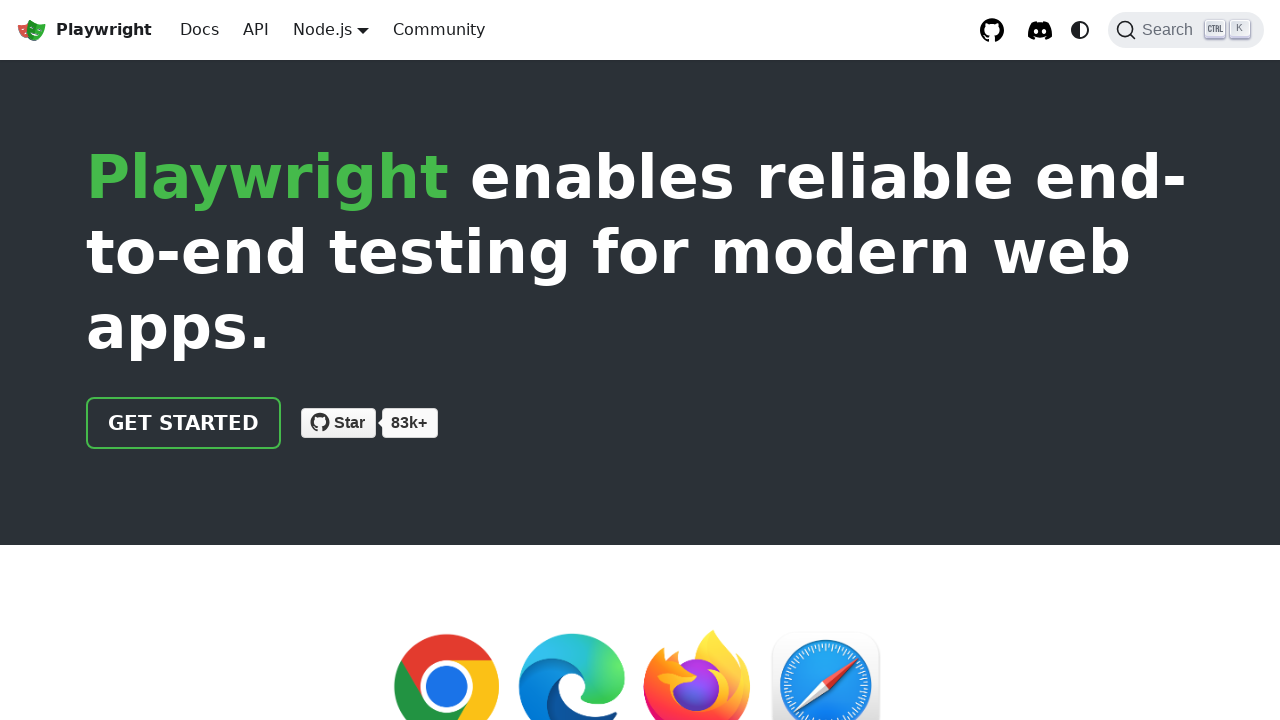

Created locator for 'Get Started' link
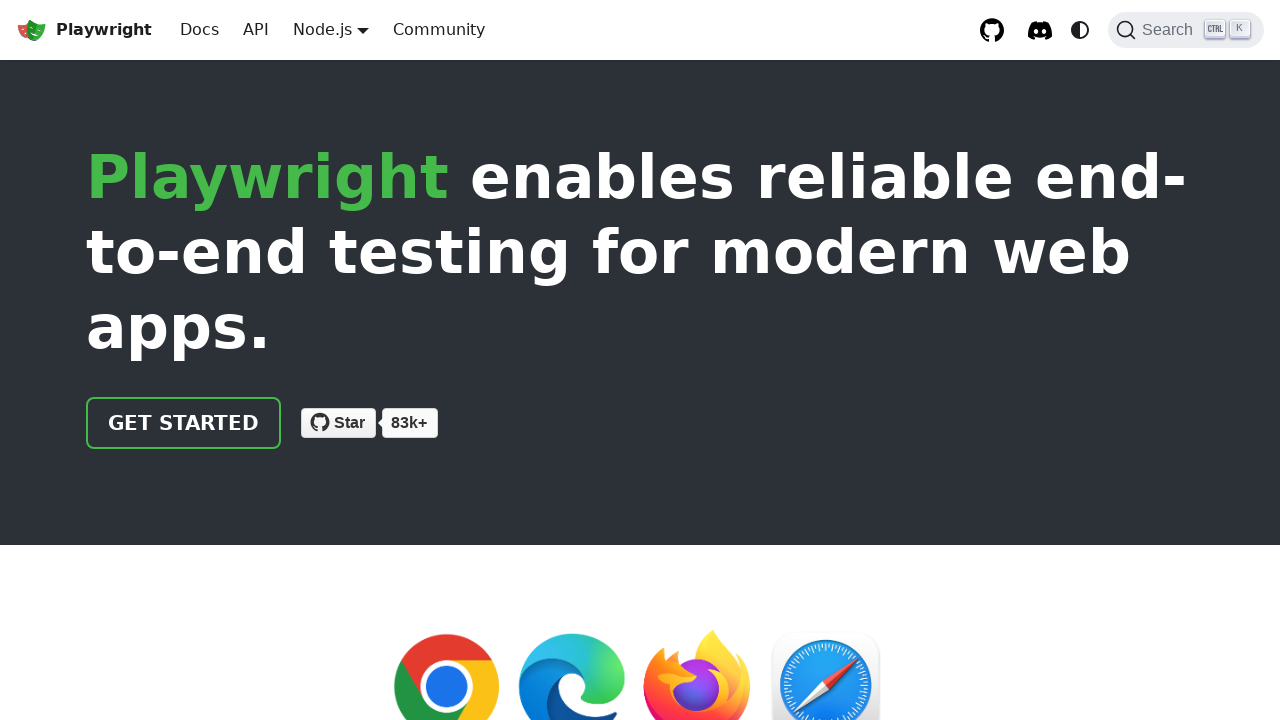

Verified 'Get Started' link has correct href attribute '/docs/intro'
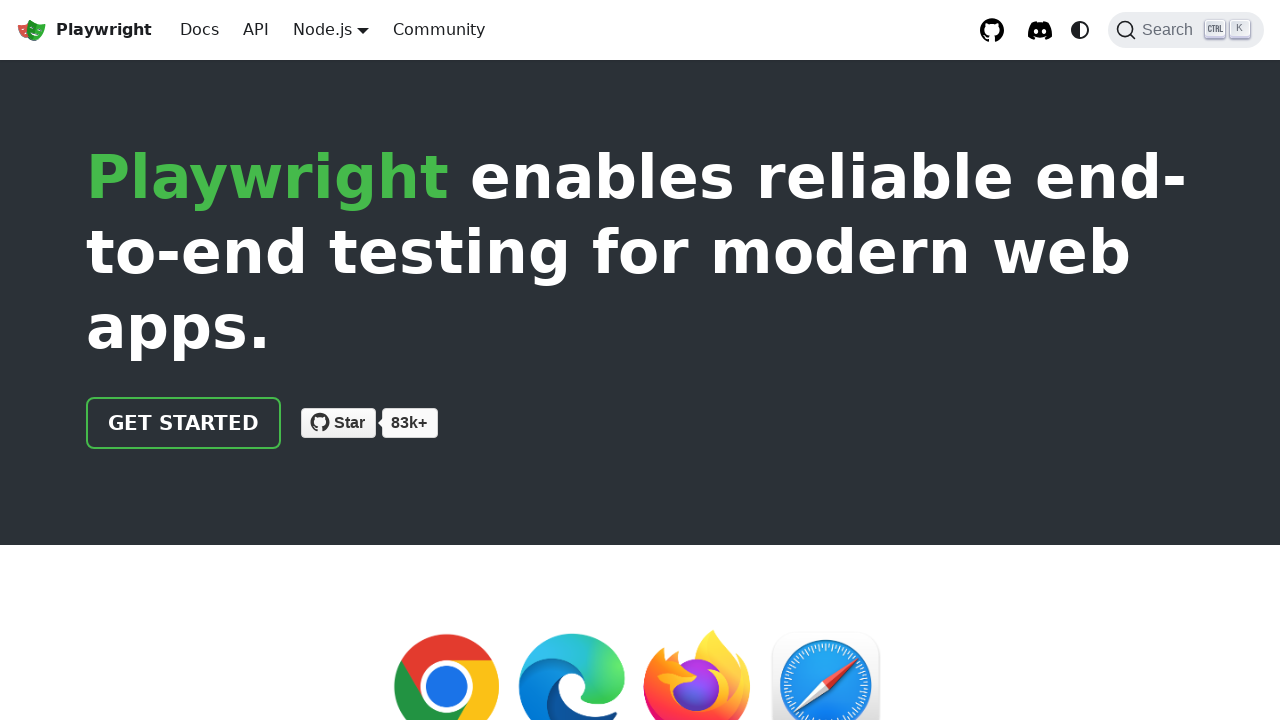

Clicked the 'Get Started' link at (184, 423) on internal:role=link[name="Get Started"i]
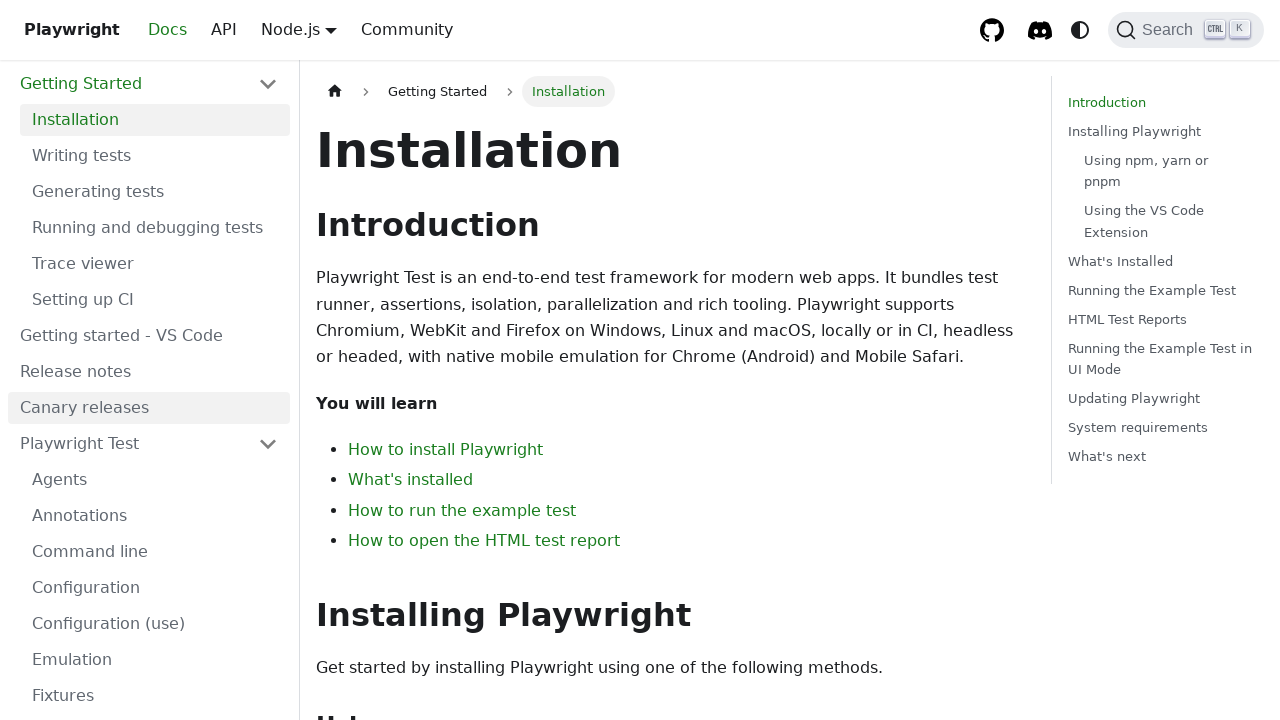

Waited for 'Installation' heading to be visible
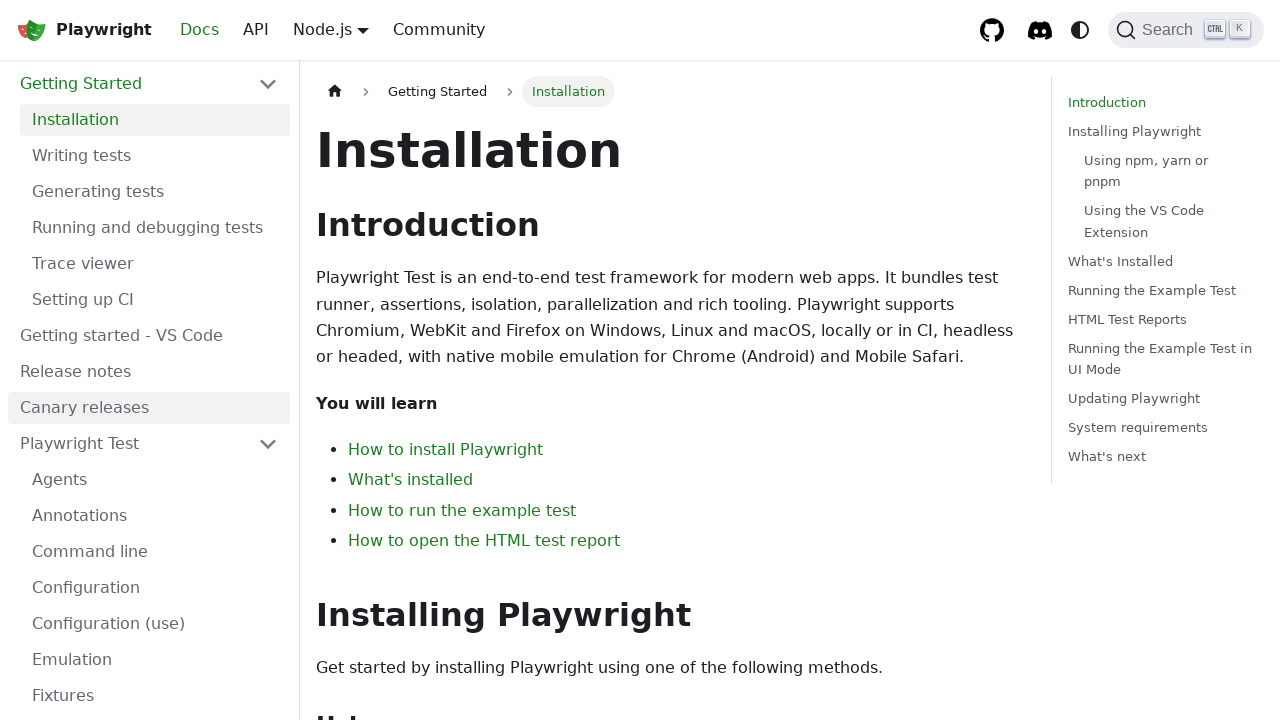

Verified 'Installation' heading is visible on the page
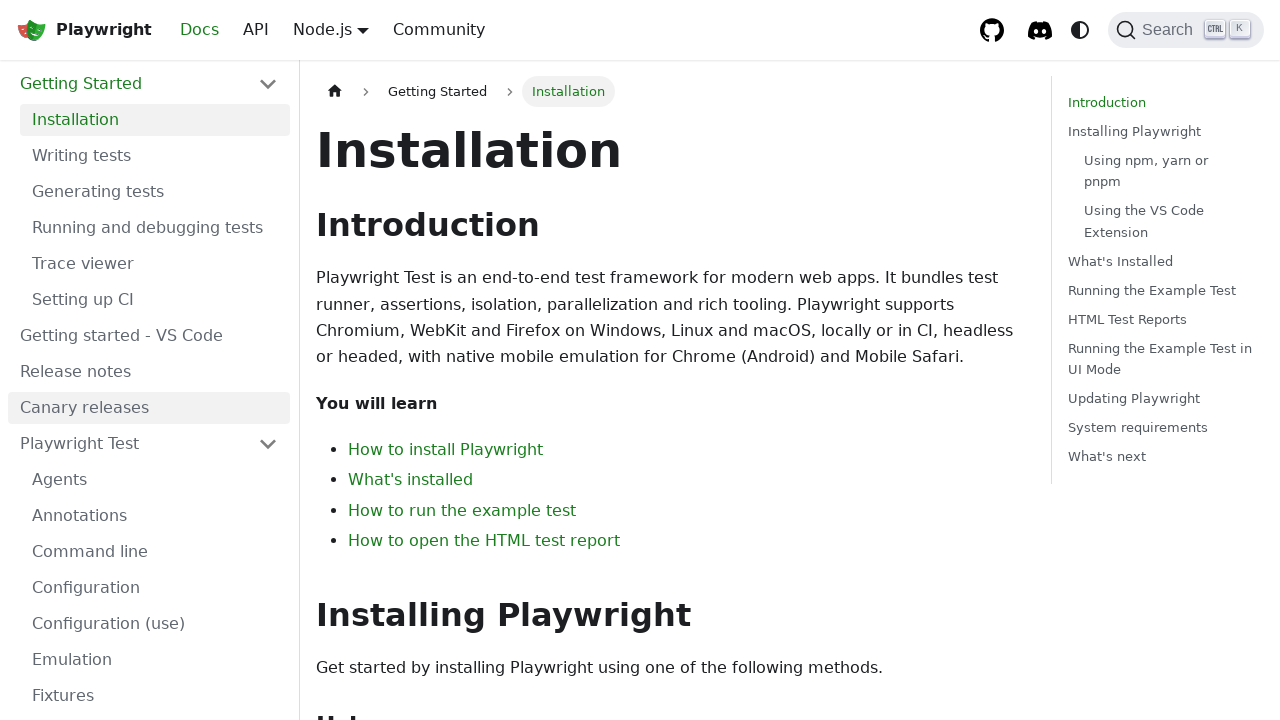

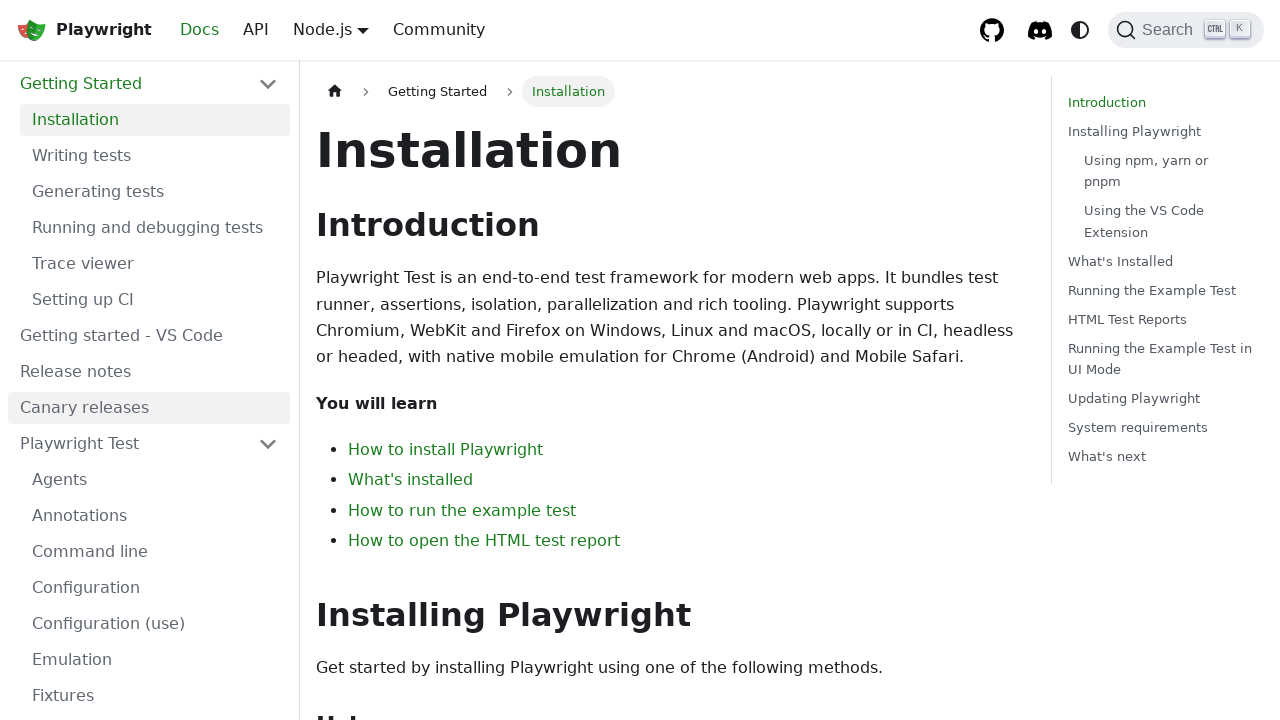